Tests filtering to display only completed todo items

Starting URL: https://demo.playwright.dev/todomvc

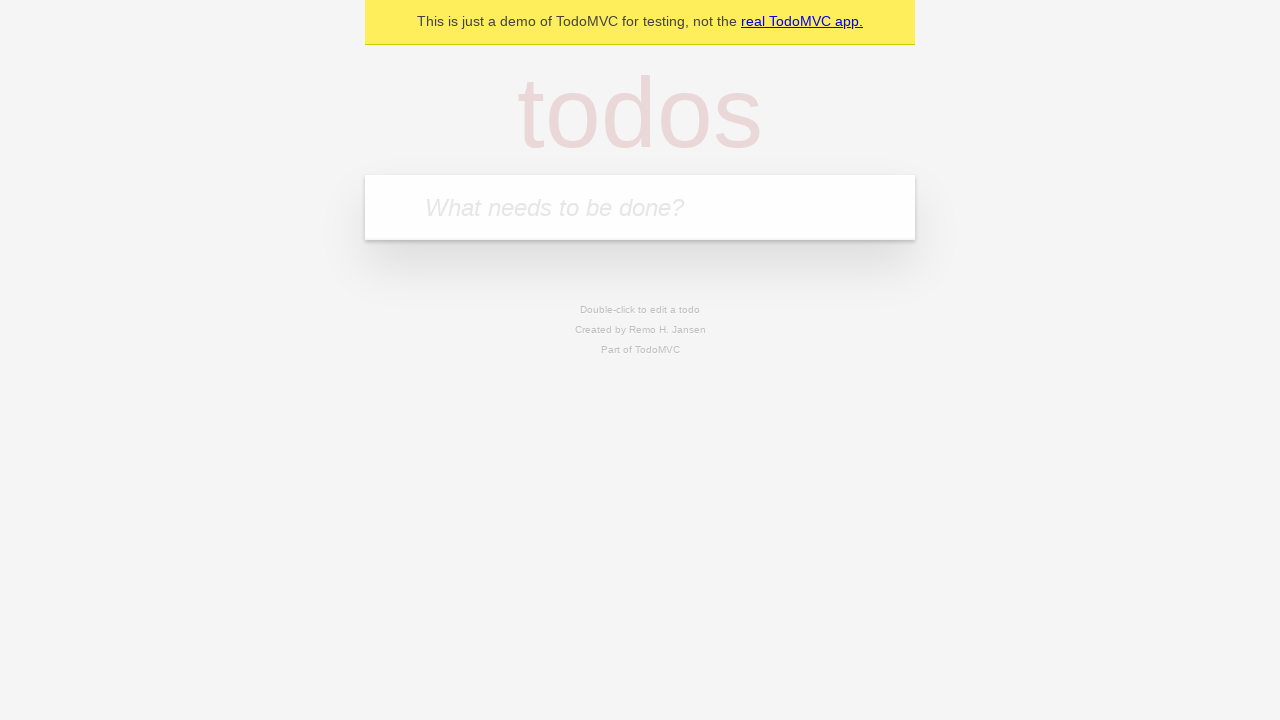

Filled todo input with 'buy some cheese' on internal:attr=[placeholder="What needs to be done?"i]
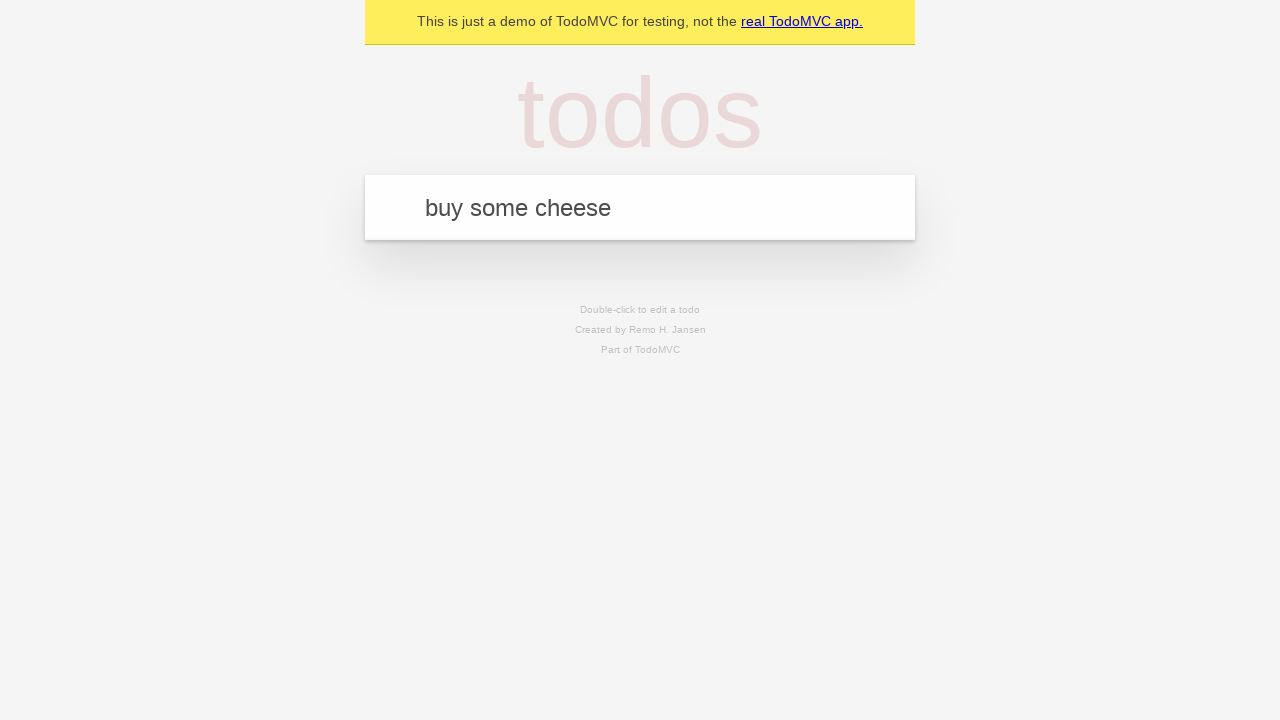

Pressed Enter to create first todo on internal:attr=[placeholder="What needs to be done?"i]
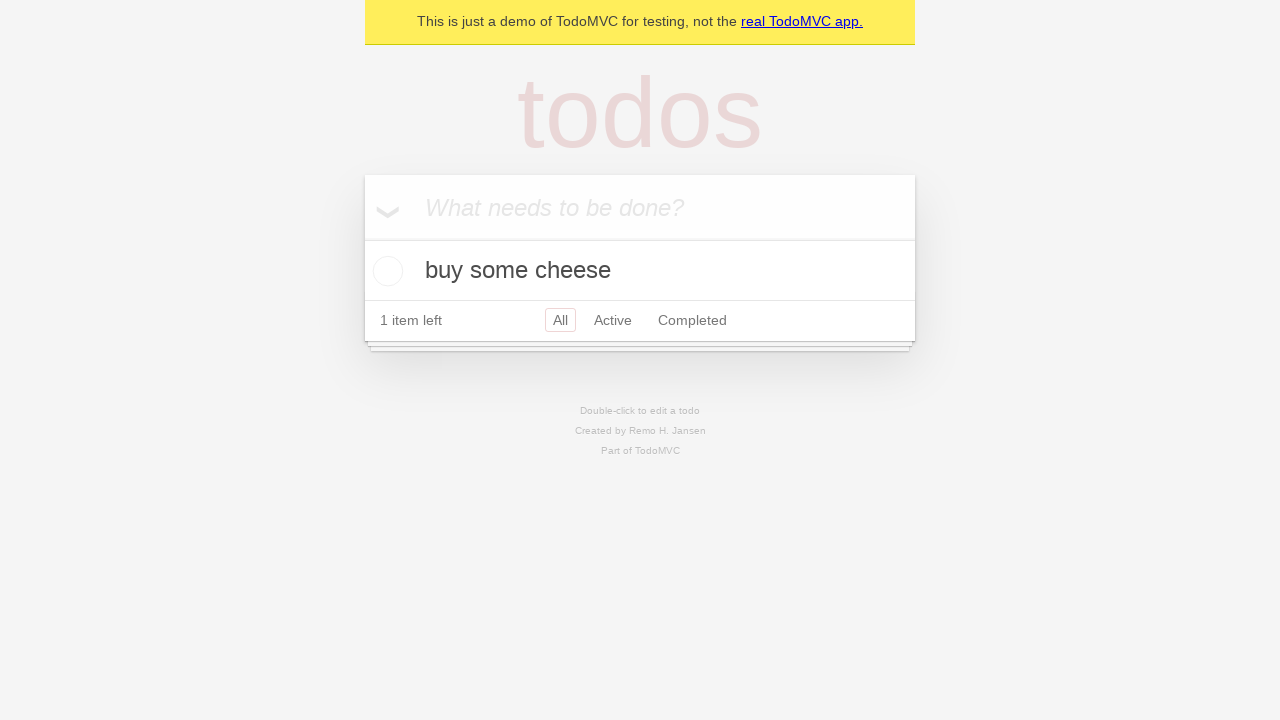

Filled todo input with 'feed the cat' on internal:attr=[placeholder="What needs to be done?"i]
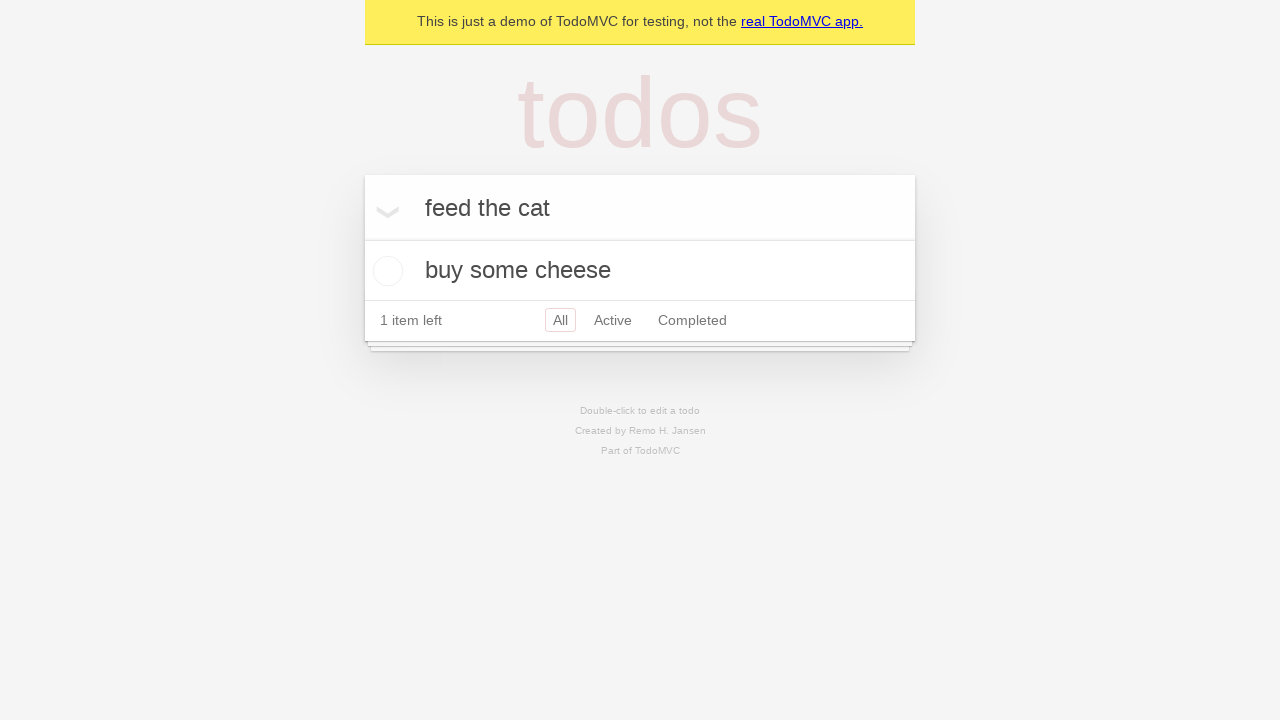

Pressed Enter to create second todo on internal:attr=[placeholder="What needs to be done?"i]
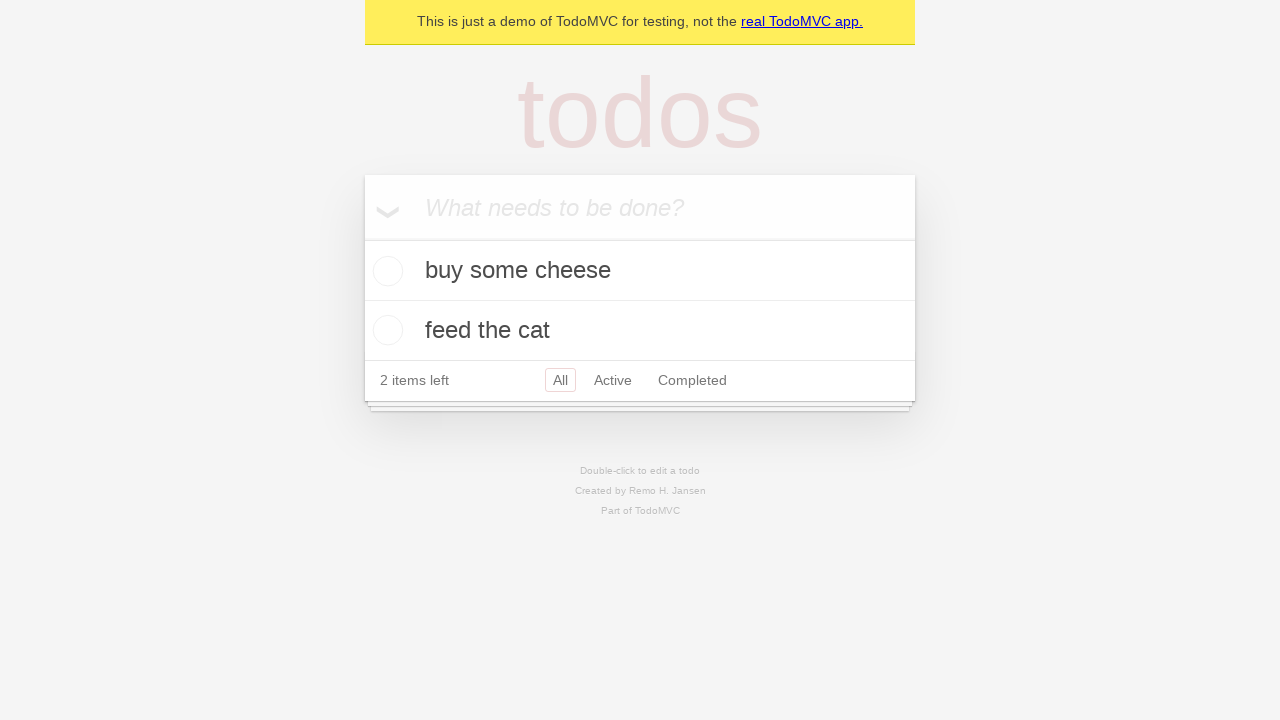

Filled todo input with 'book a doctors appointment' on internal:attr=[placeholder="What needs to be done?"i]
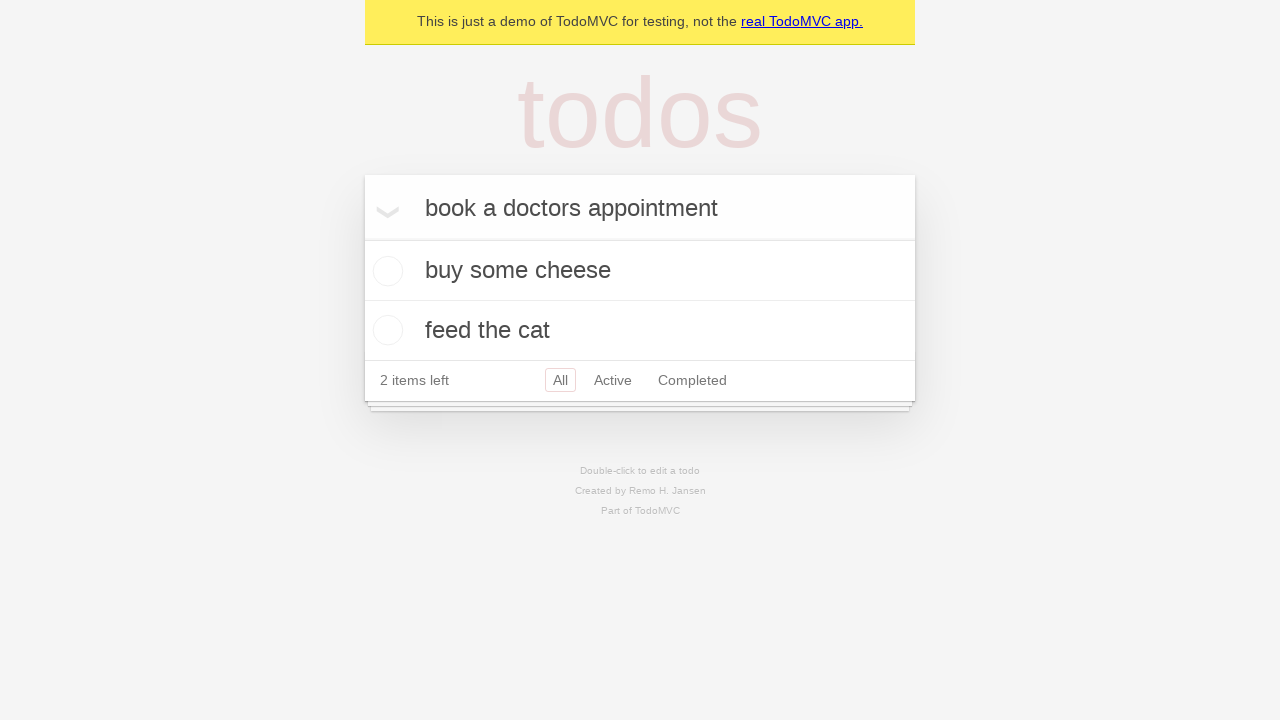

Pressed Enter to create third todo on internal:attr=[placeholder="What needs to be done?"i]
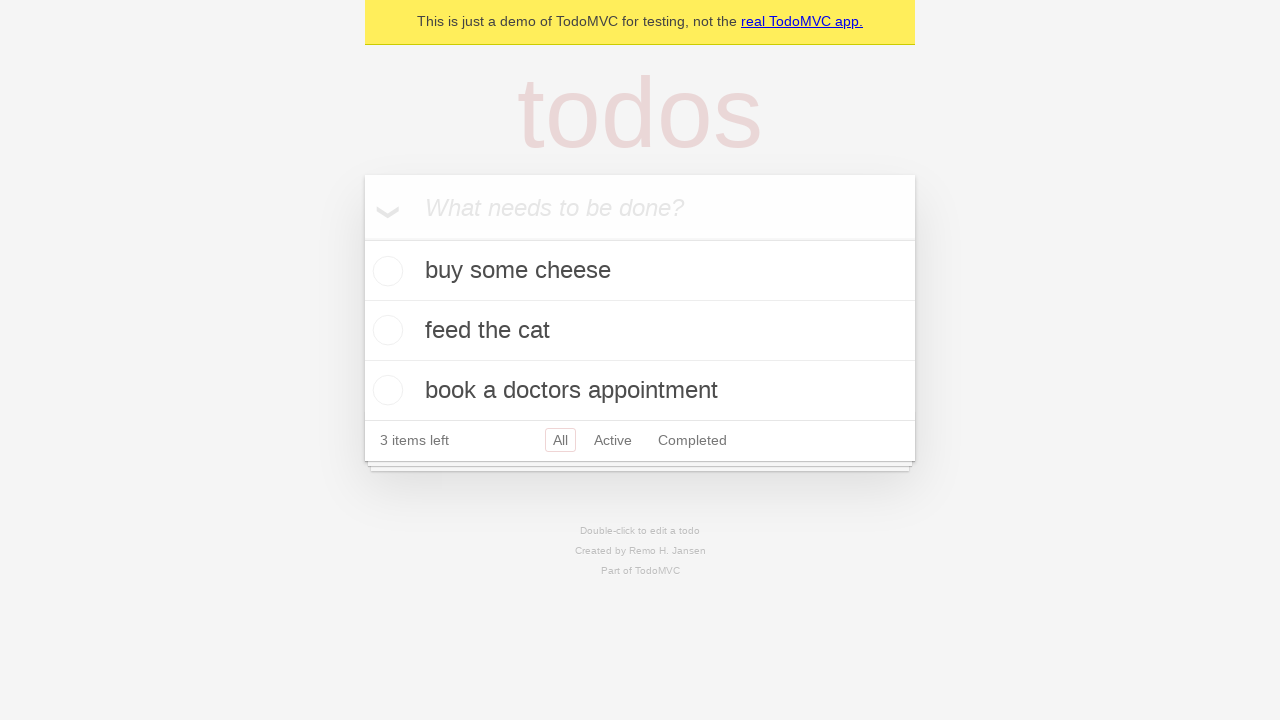

Checked the checkbox for the second todo item to mark it complete at (385, 330) on internal:testid=[data-testid="todo-item"s] >> nth=1 >> internal:role=checkbox
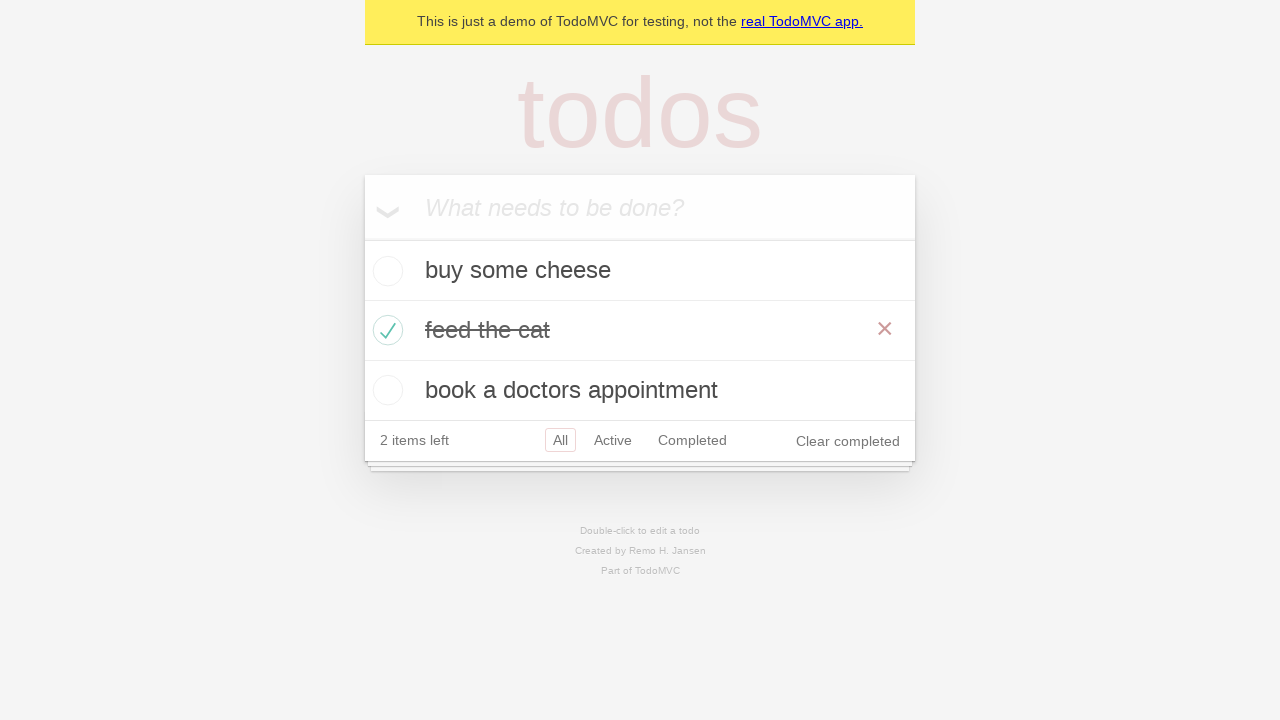

Clicked the 'Completed' filter link to display only completed items at (692, 440) on internal:role=link[name="Completed"i]
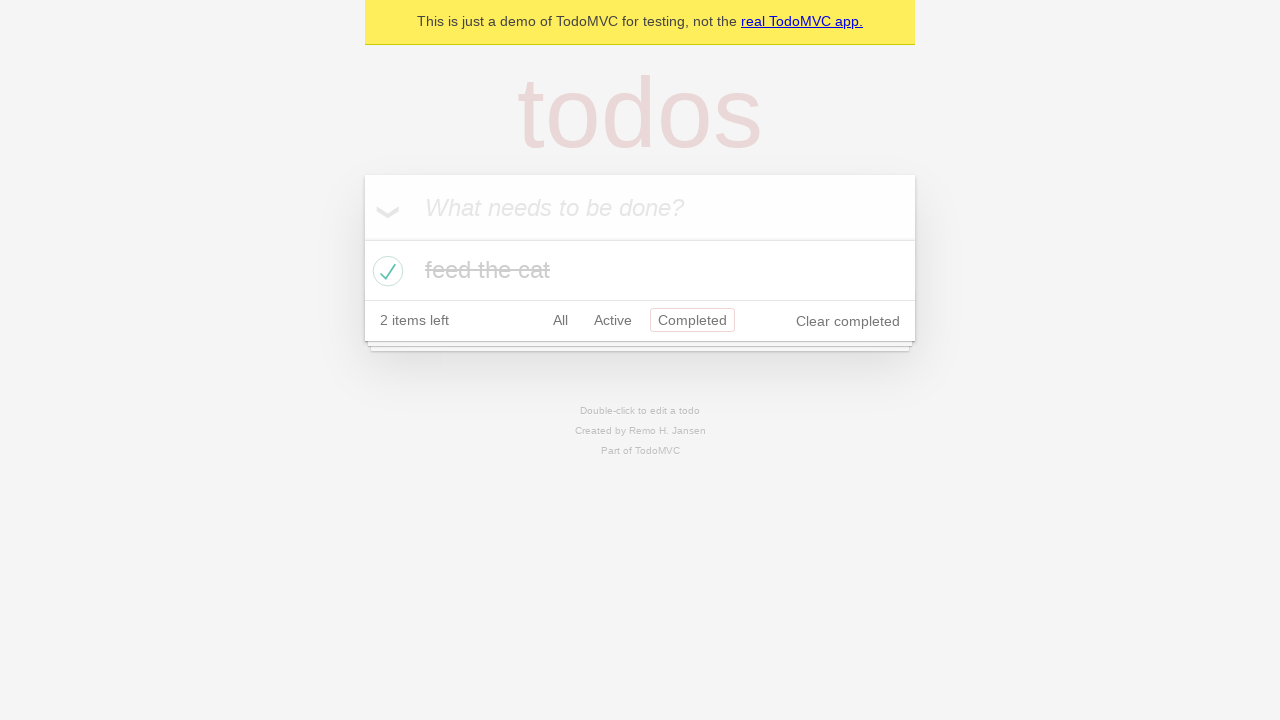

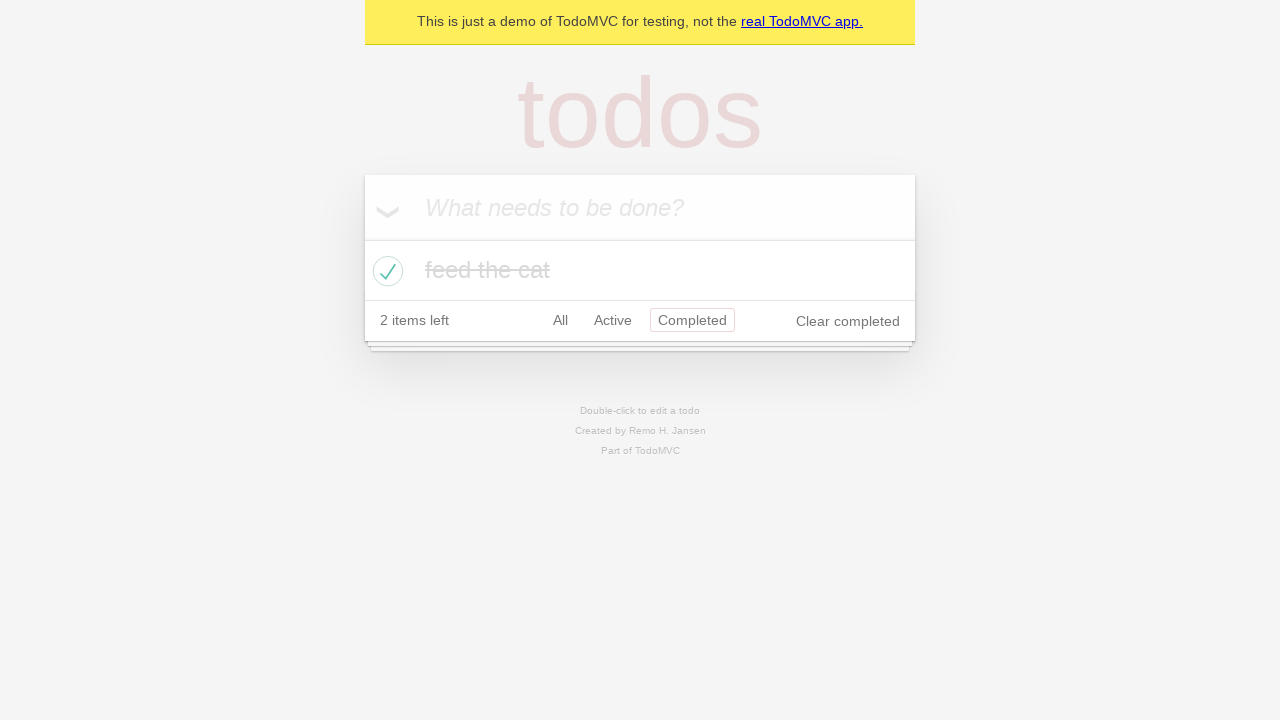